Navigates to a login page and retrieves the bounding rectangle (position and dimensions) of the login button element to verify its presence and properties.

Starting URL: https://opensource-demo.orangehrmlive.com/web/index.php/auth/login

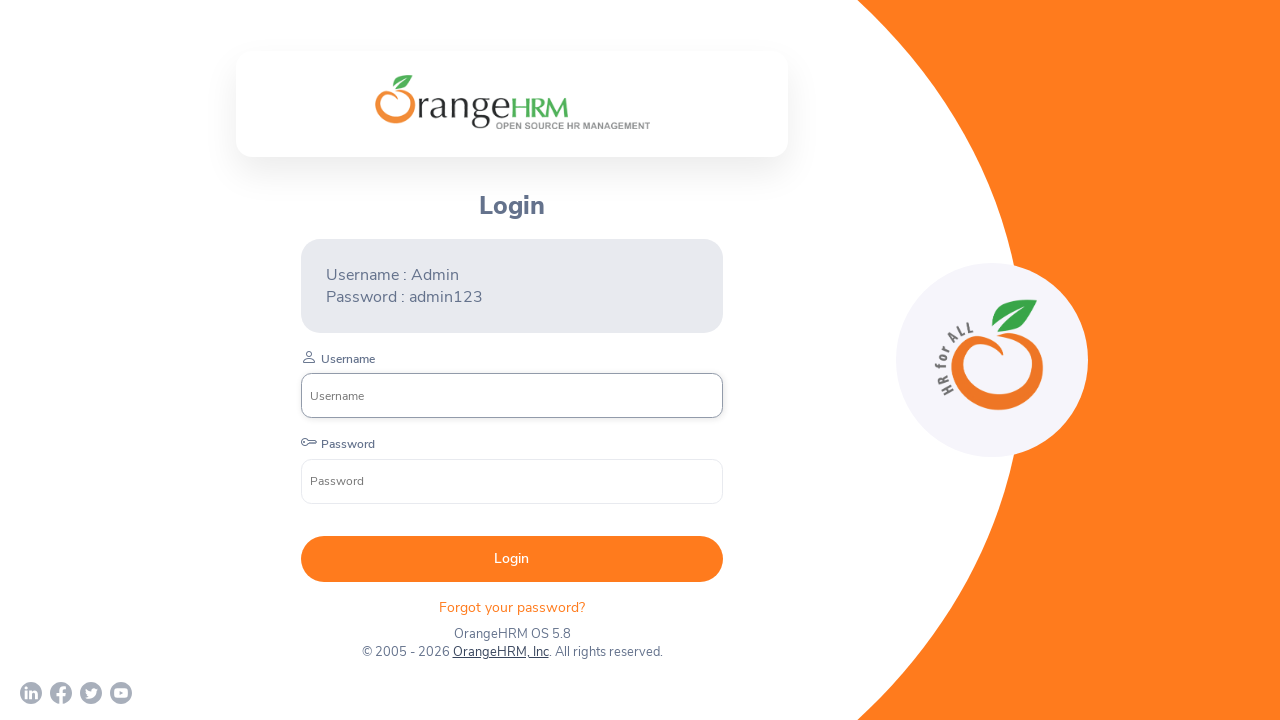

Login button became visible
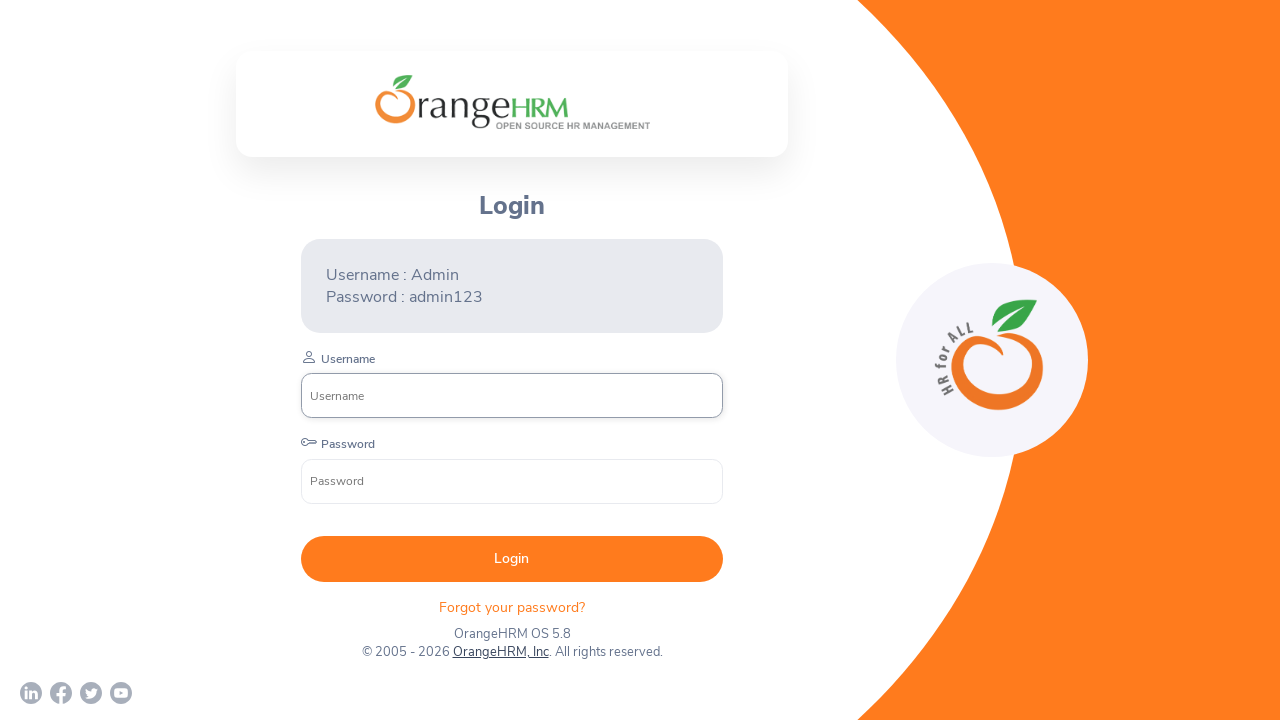

Retrieved bounding box of login button
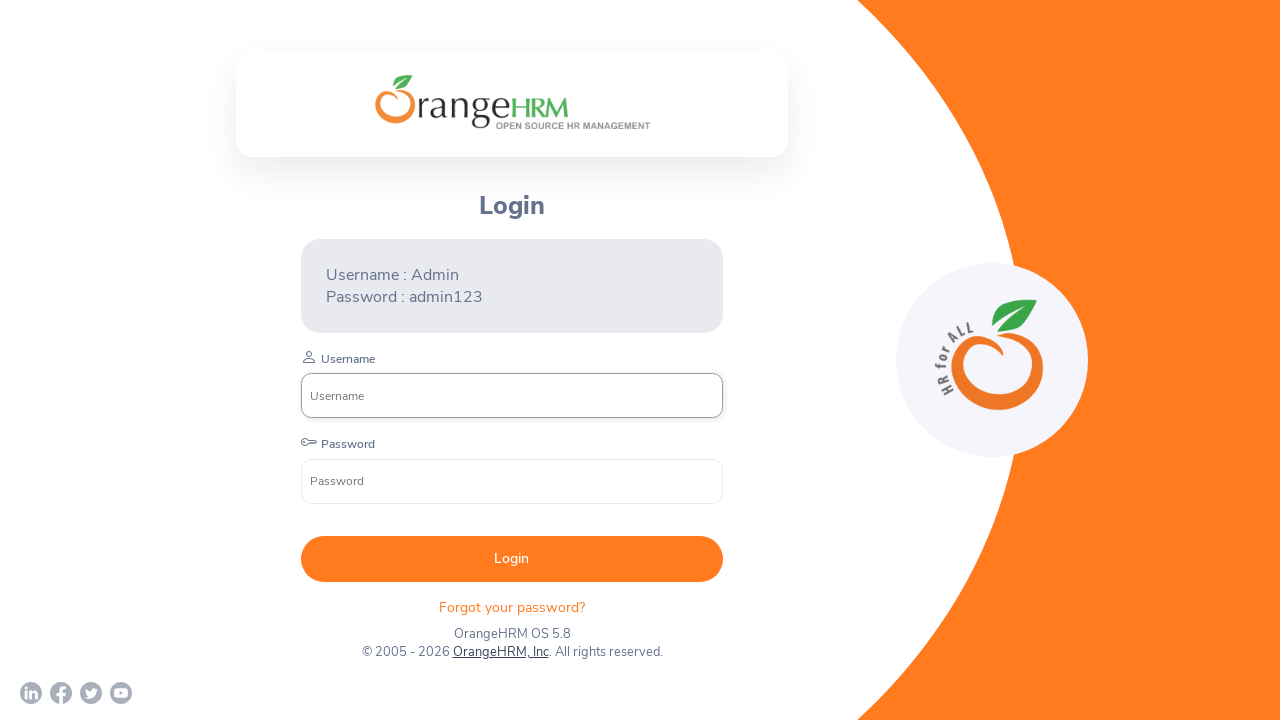

Extracted login button properties: x=300.796875, y=535.65625, height=46, width=422.390625
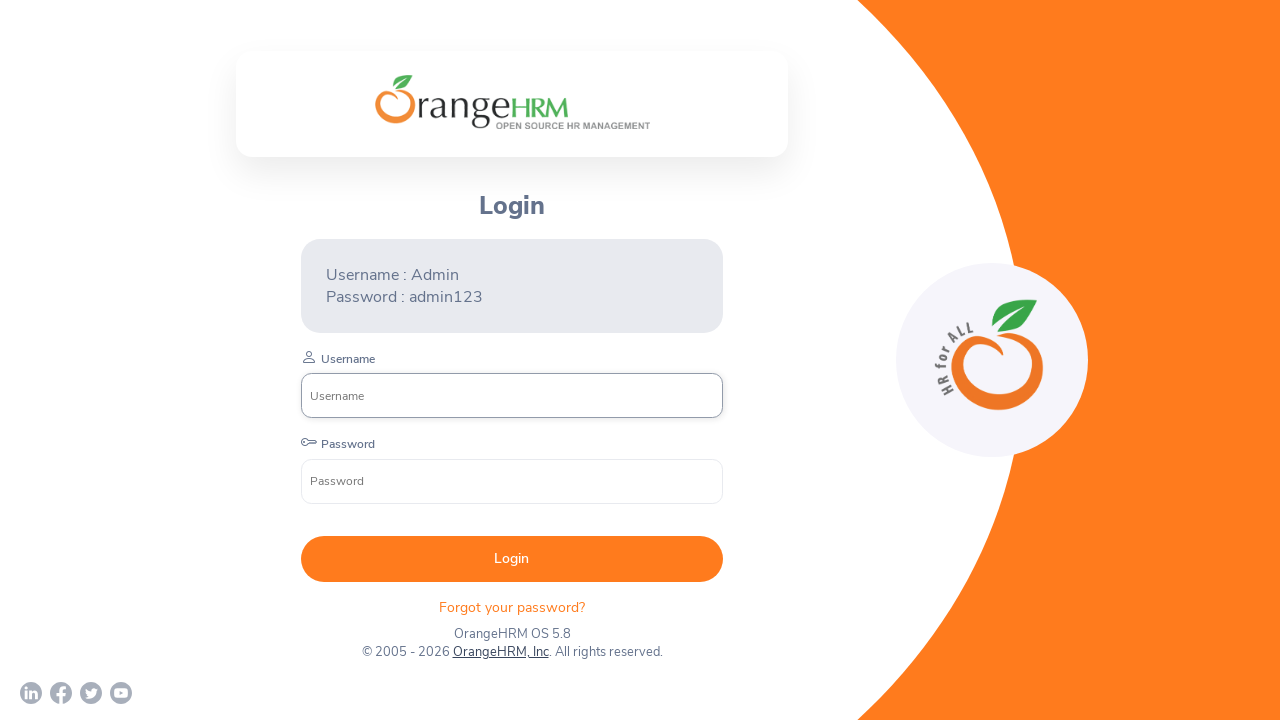

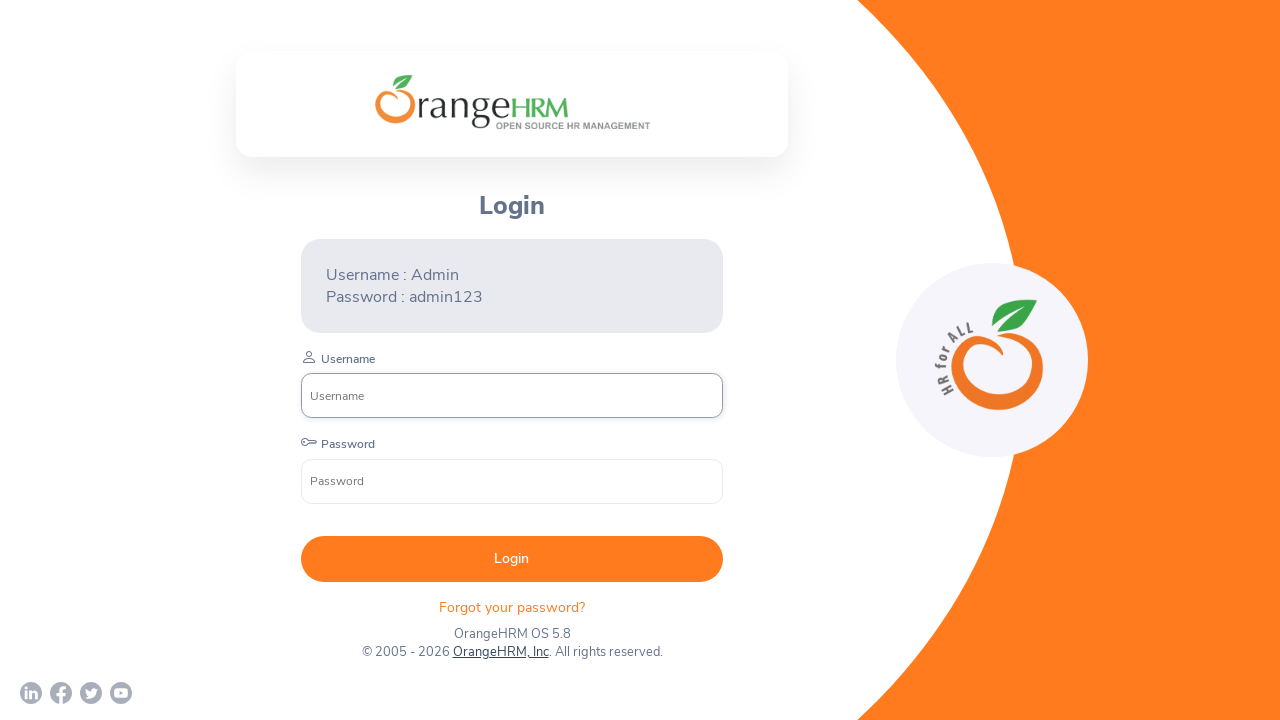